Tests that the currently applied filter link is highlighted with the selected class

Starting URL: https://demo.playwright.dev/todomvc

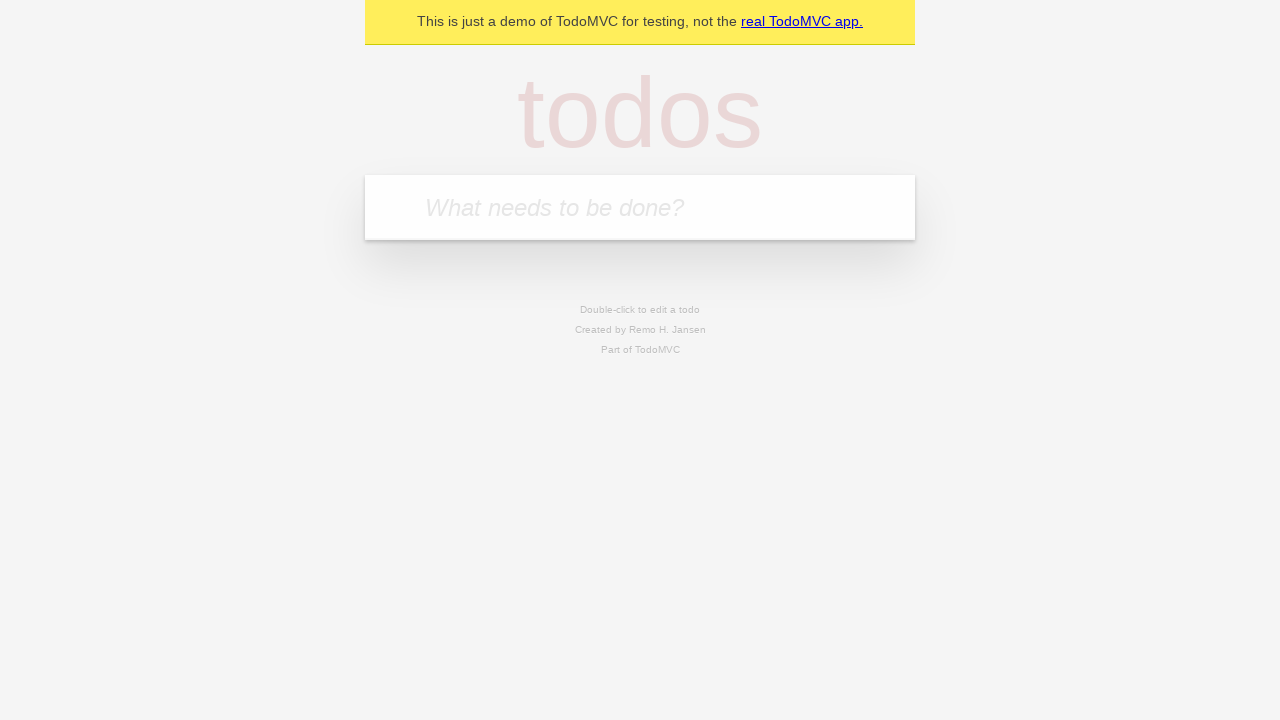

Filled todo input with 'buy some cheese' on internal:attr=[placeholder="What needs to be done?"i]
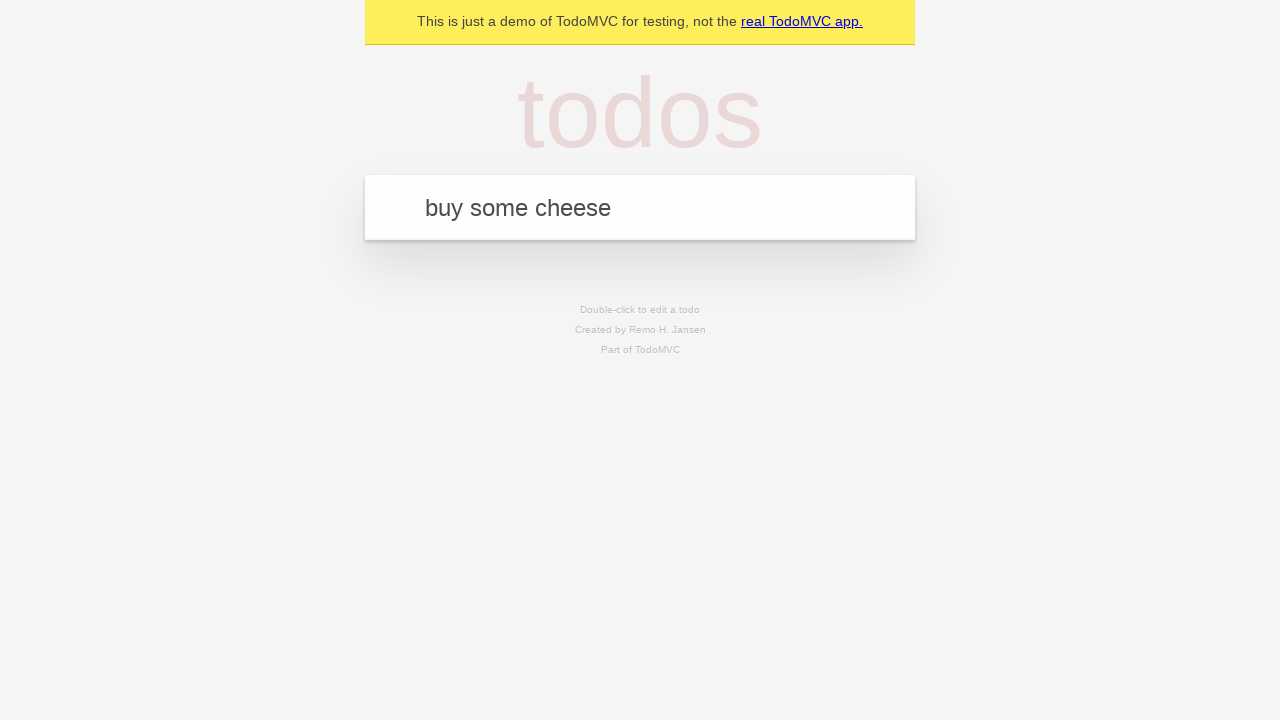

Pressed Enter to add todo 'buy some cheese' on internal:attr=[placeholder="What needs to be done?"i]
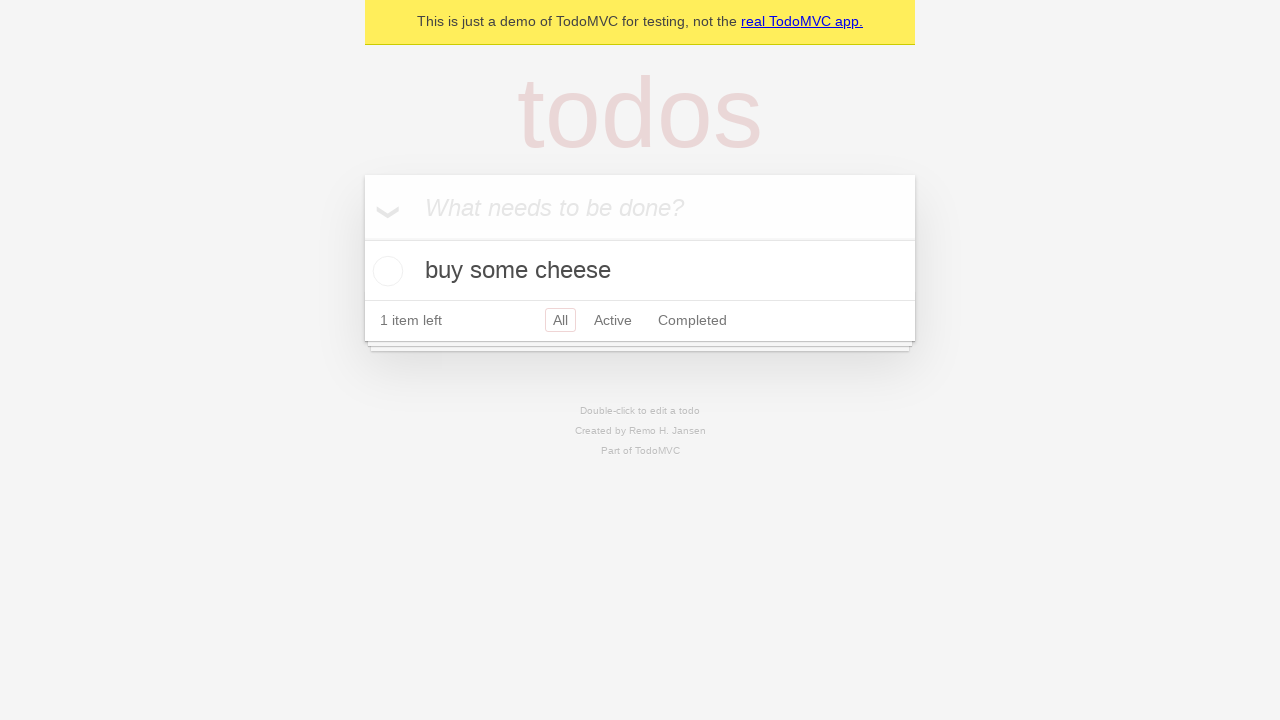

Filled todo input with 'feed the cat' on internal:attr=[placeholder="What needs to be done?"i]
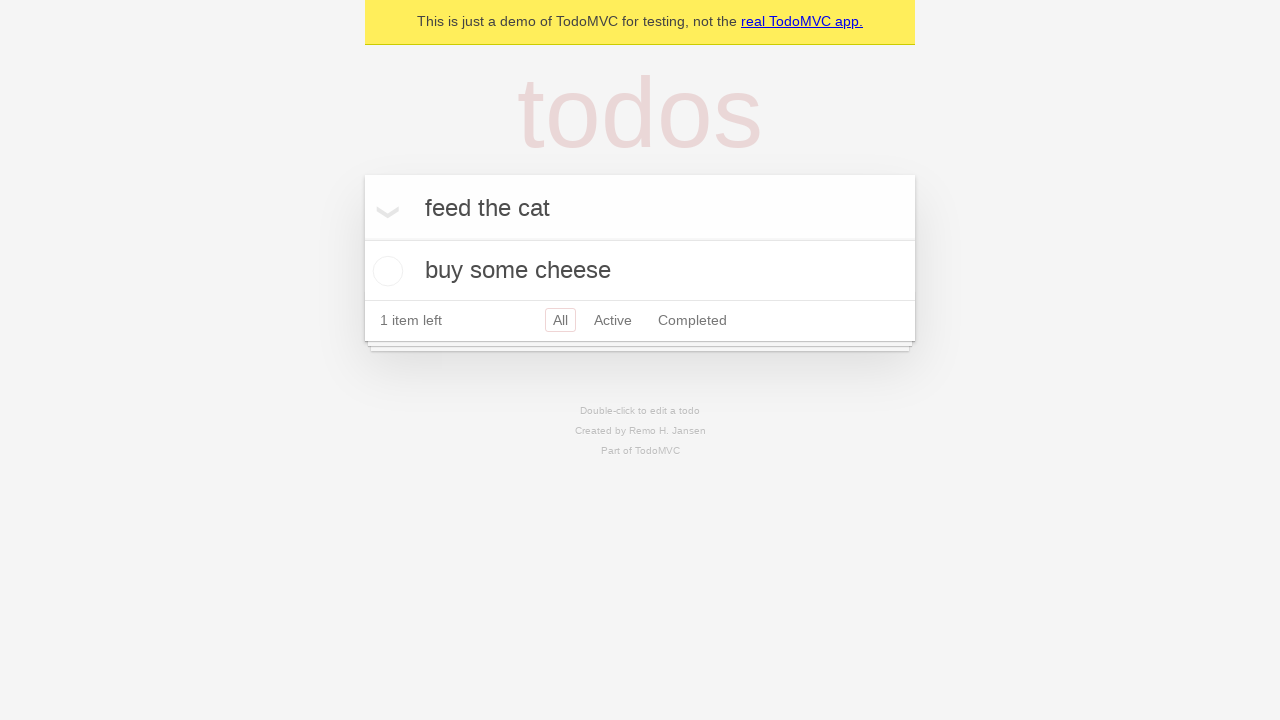

Pressed Enter to add todo 'feed the cat' on internal:attr=[placeholder="What needs to be done?"i]
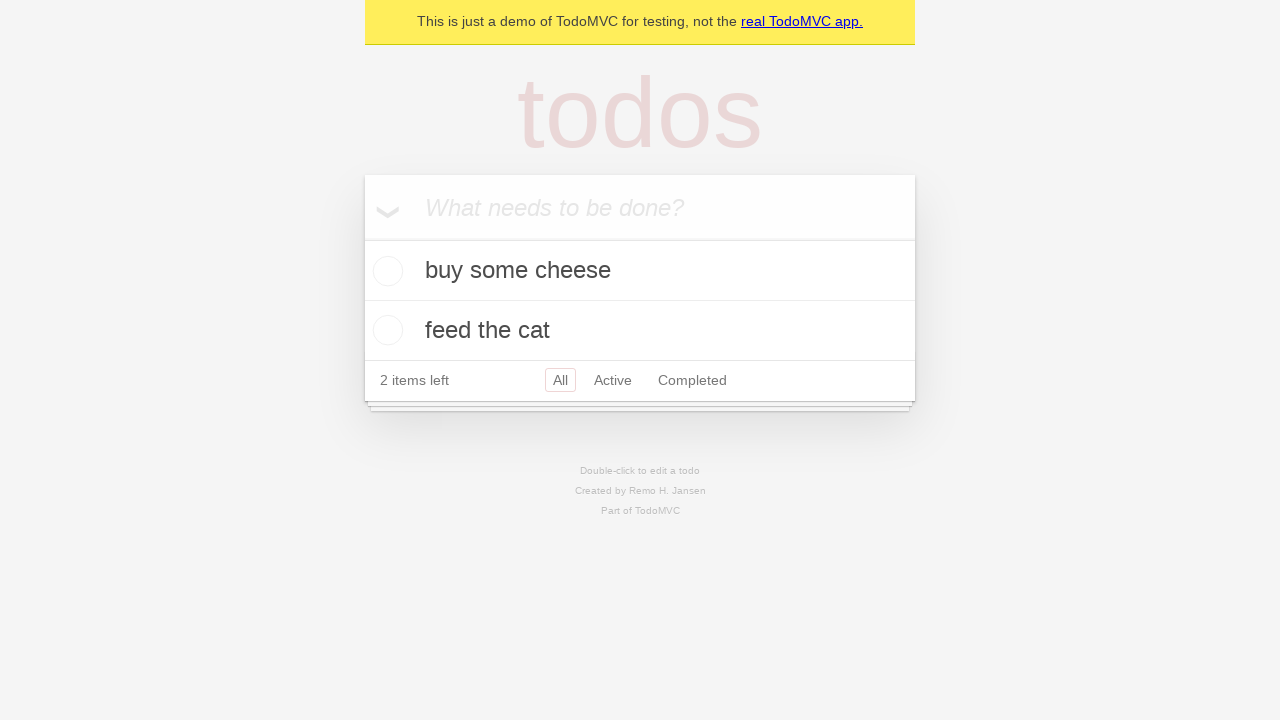

Filled todo input with 'book a doctors appointment' on internal:attr=[placeholder="What needs to be done?"i]
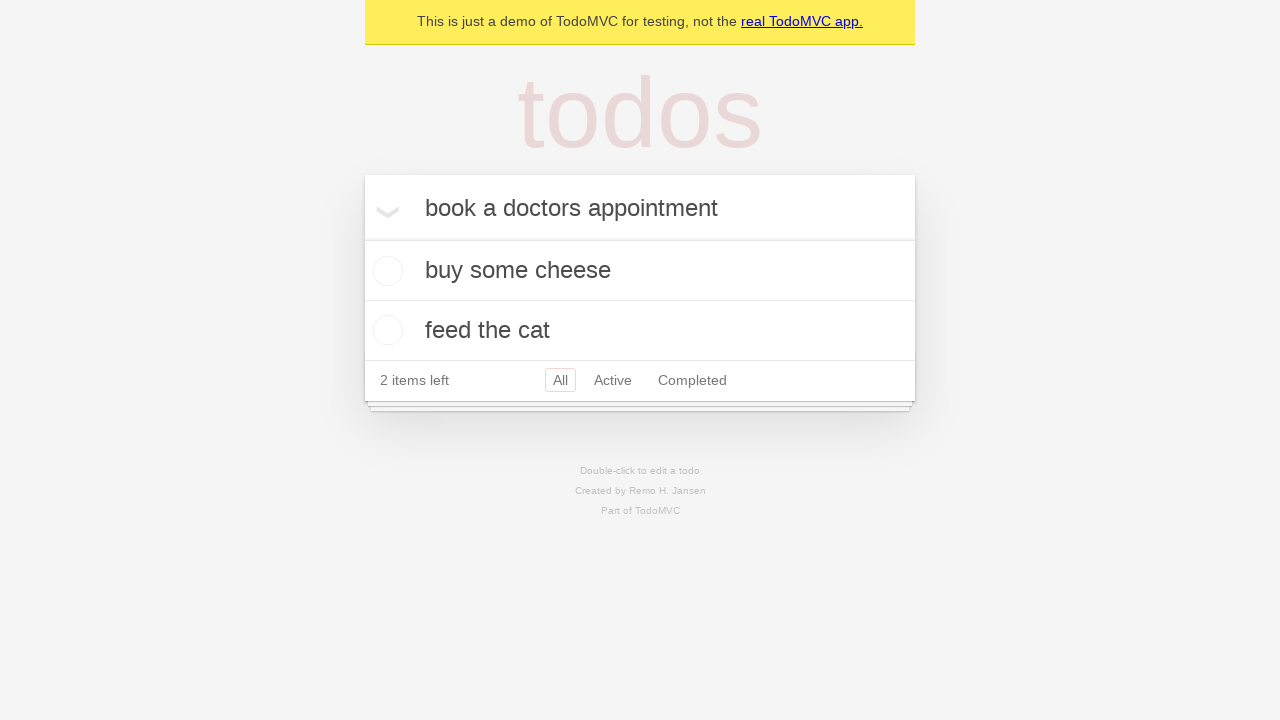

Pressed Enter to add todo 'book a doctors appointment' on internal:attr=[placeholder="What needs to be done?"i]
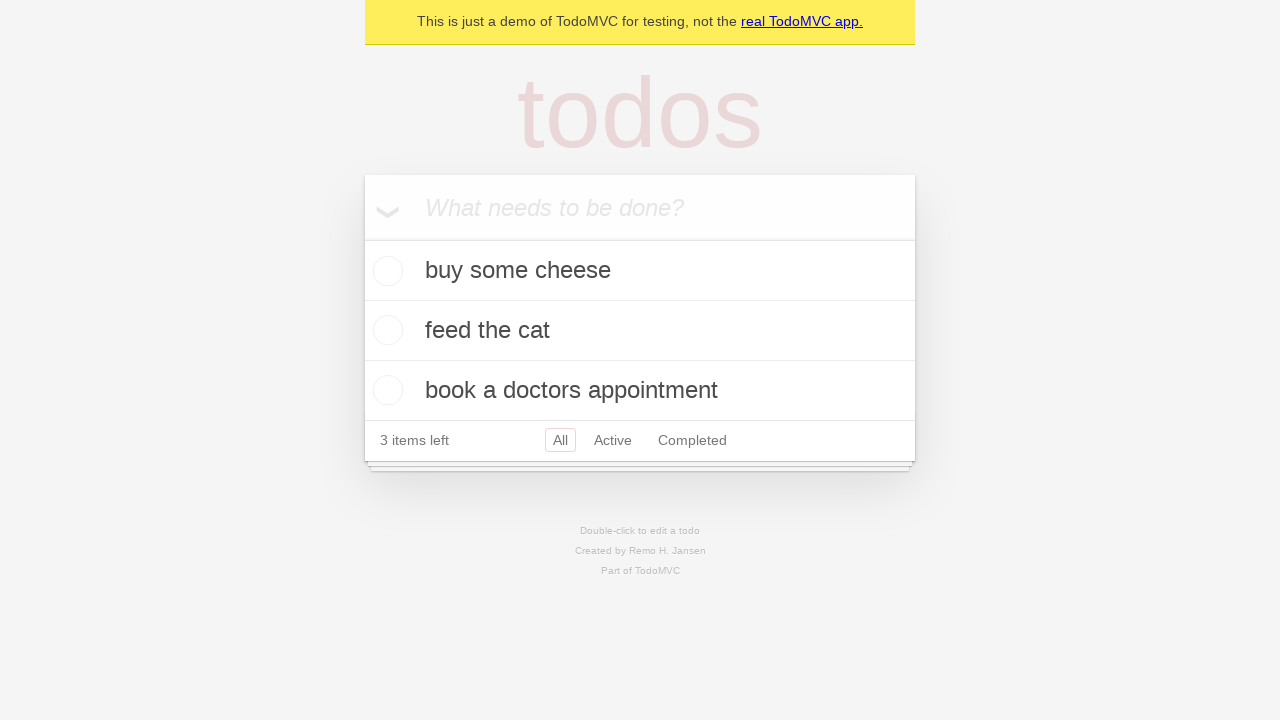

All three todo items have been added to the list
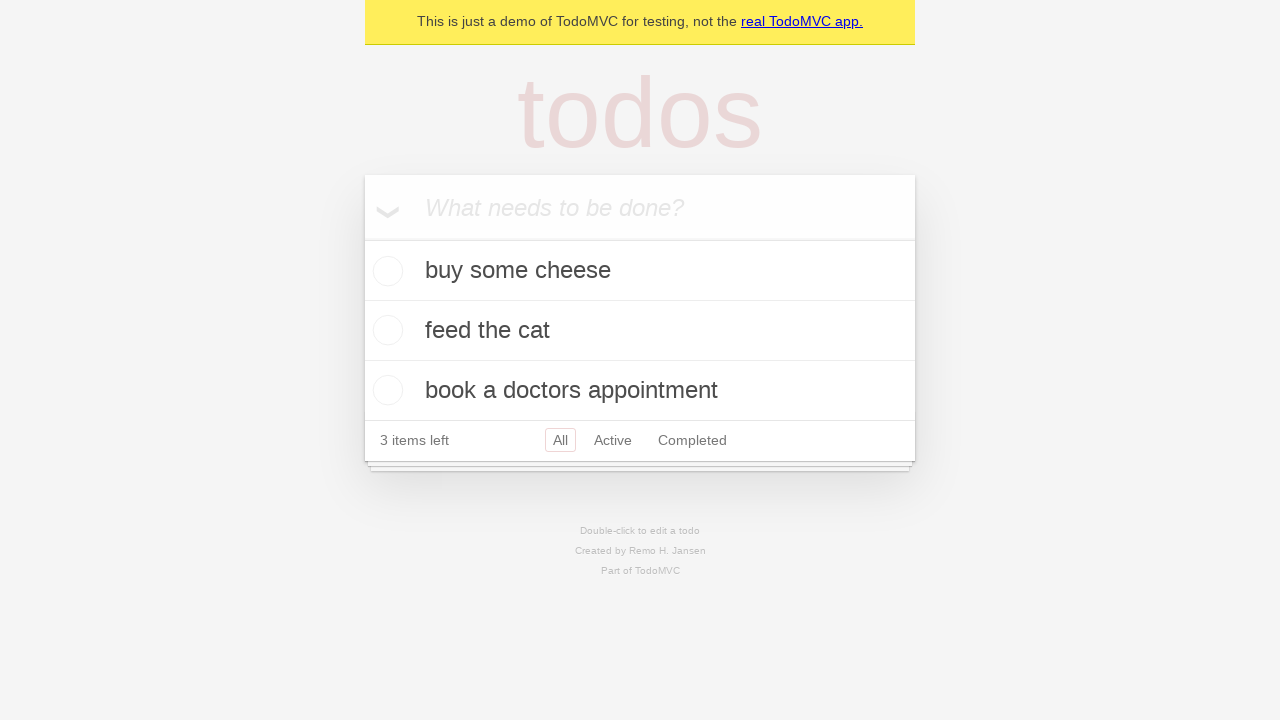

Clicked Active filter link at (613, 440) on internal:role=link[name="Active"i]
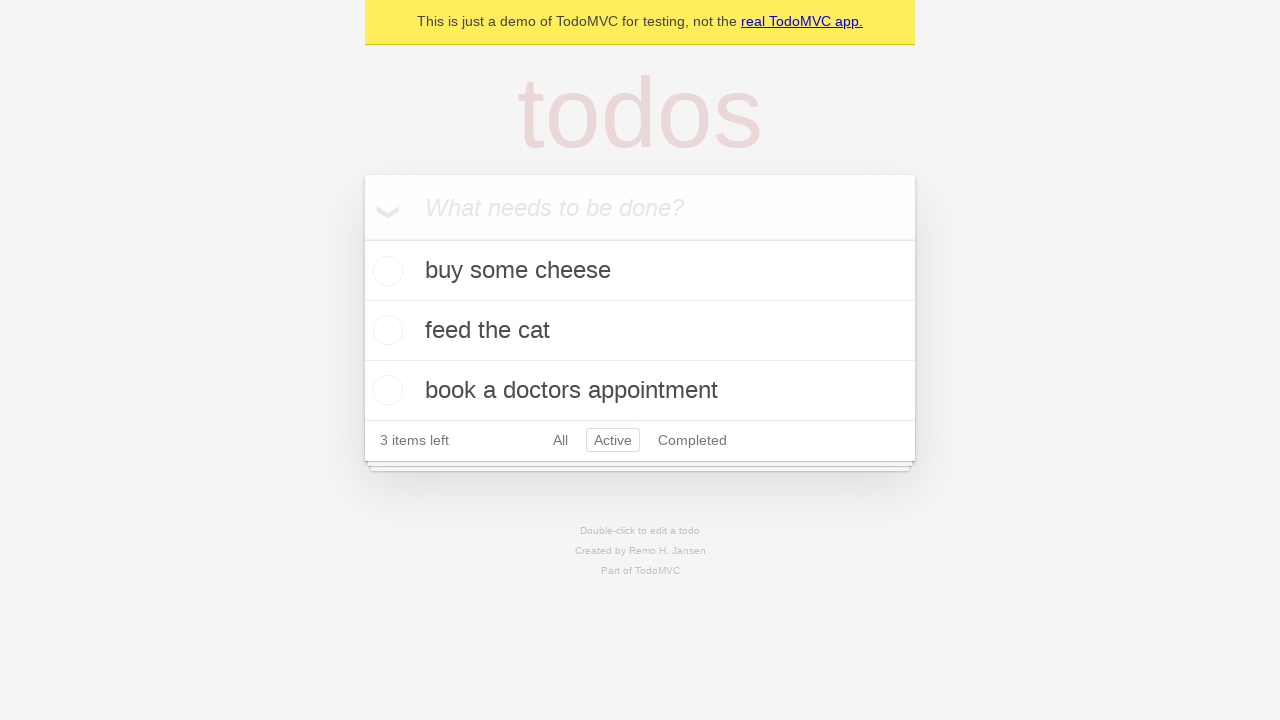

Clicked Completed filter link at (692, 440) on internal:role=link[name="Completed"i]
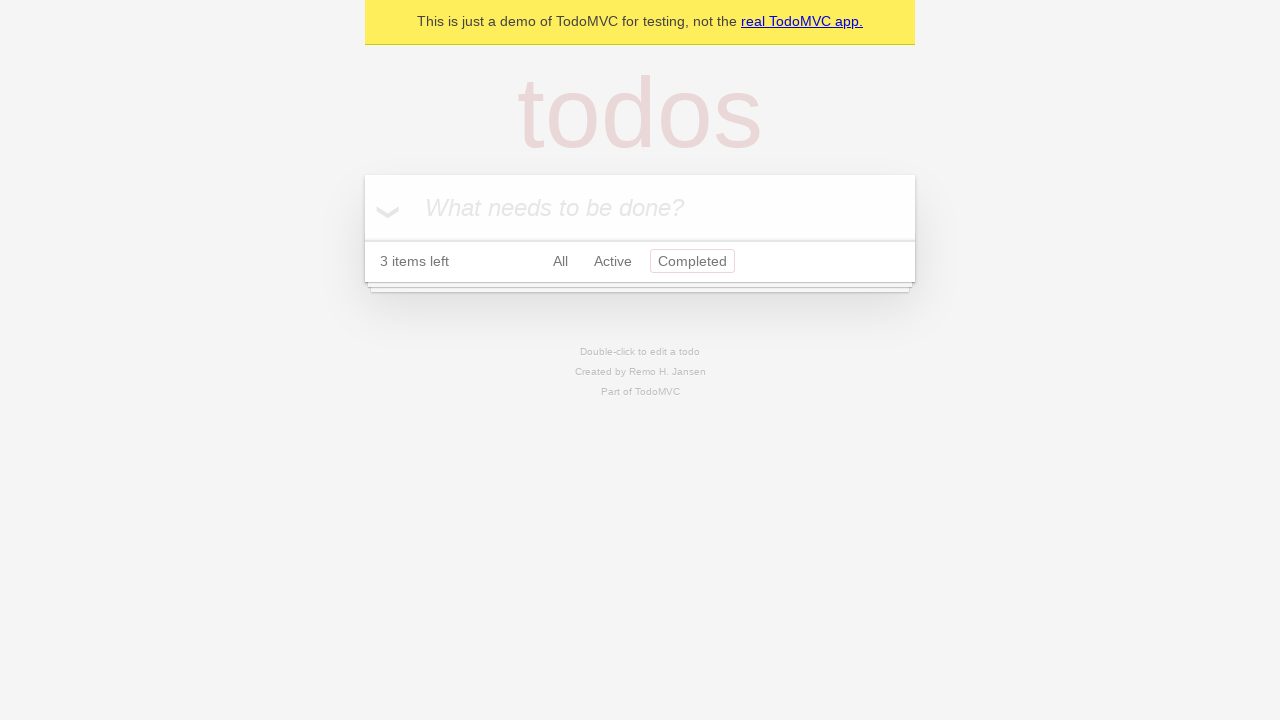

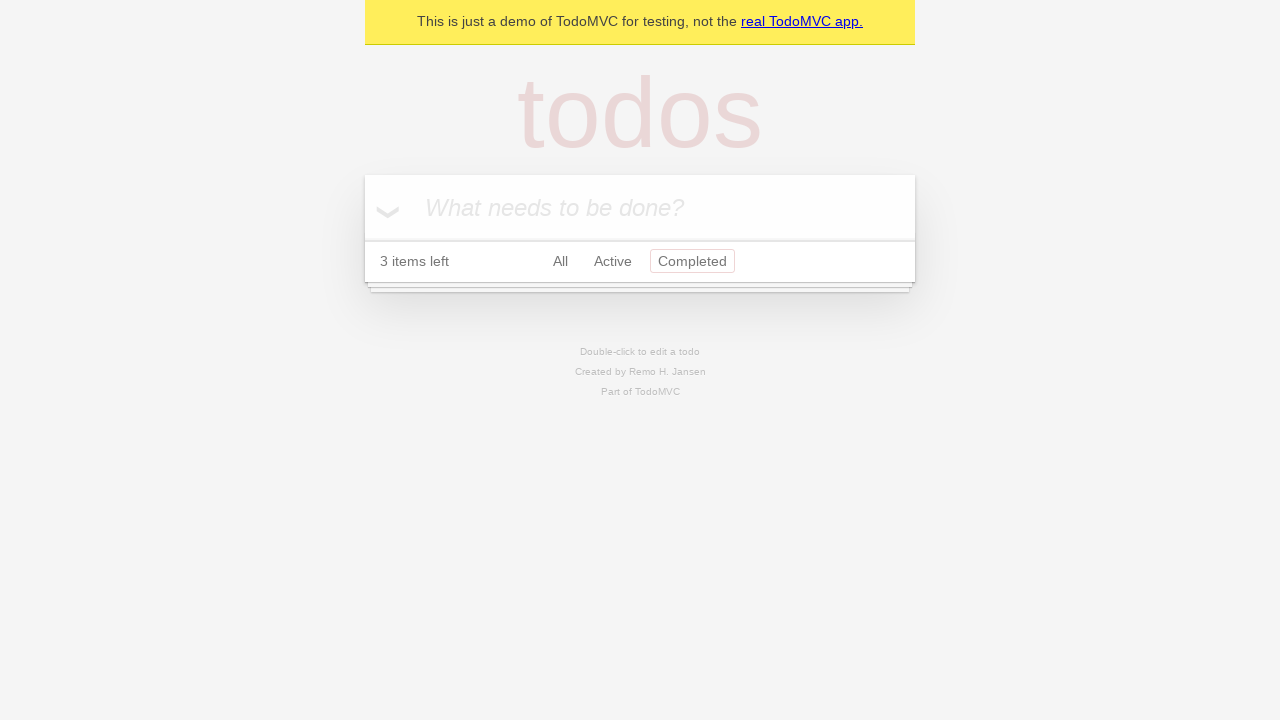